Tests successful login to SauceDemo by filling username and password fields and clicking login button

Starting URL: https://www.saucedemo.com/v1/

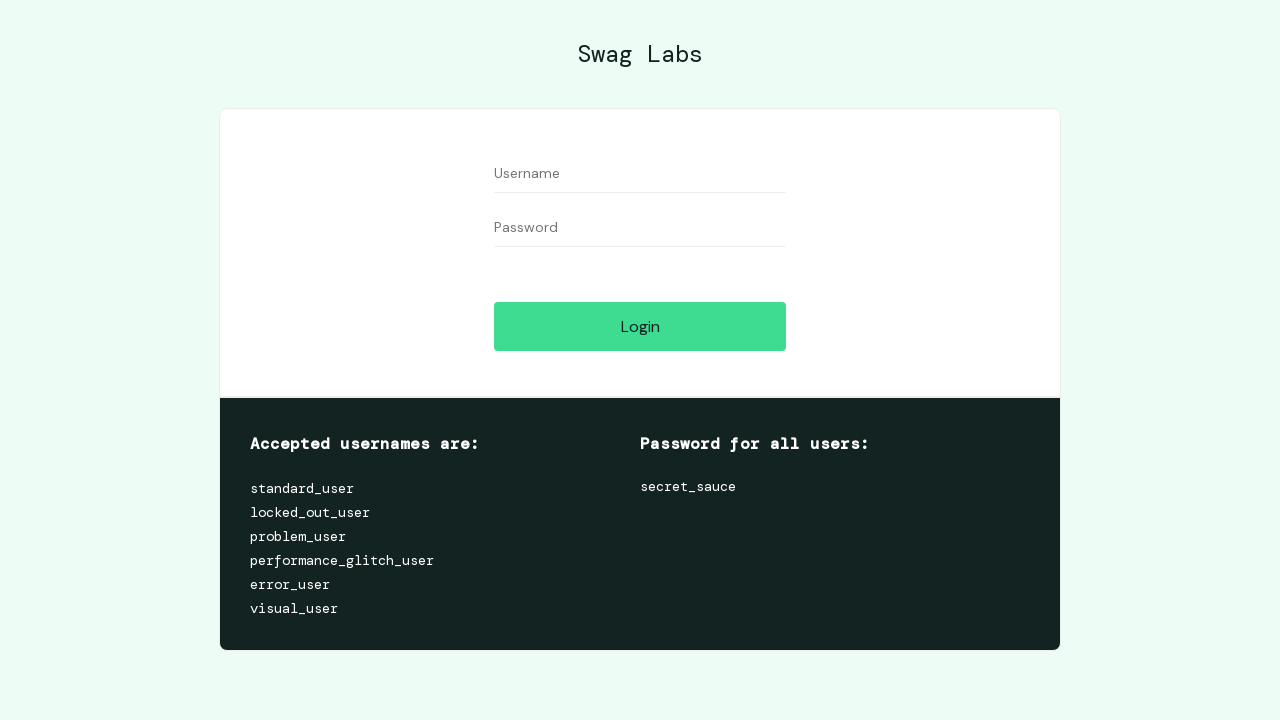

Filled username field with 'standard_user' on #user-name
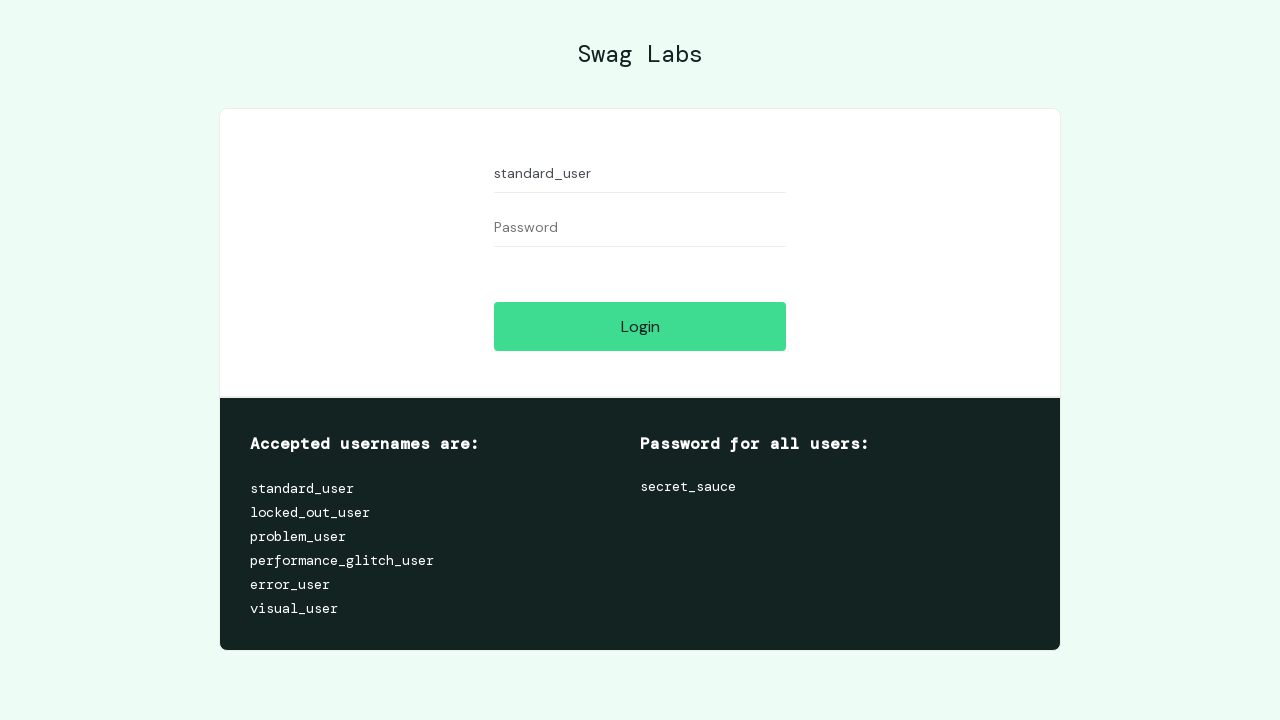

Filled password field with 'secret_sauce' on #password
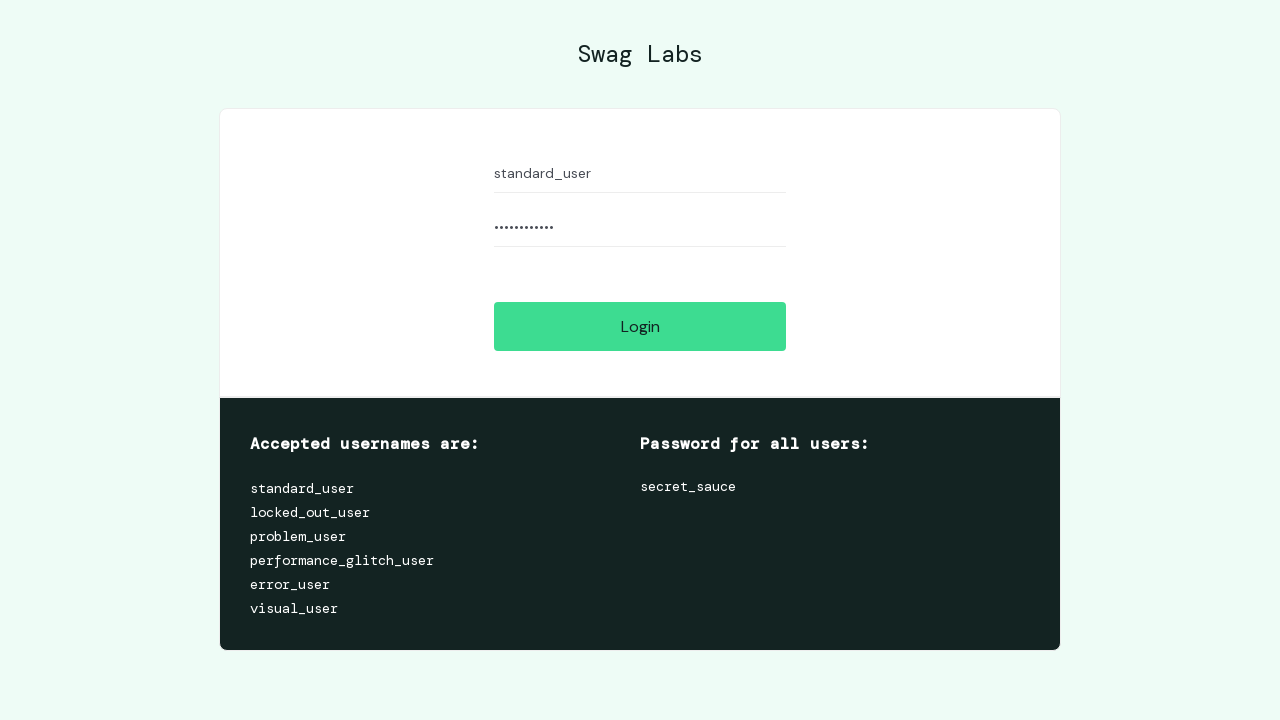

Clicked login button at (640, 326) on #login-button
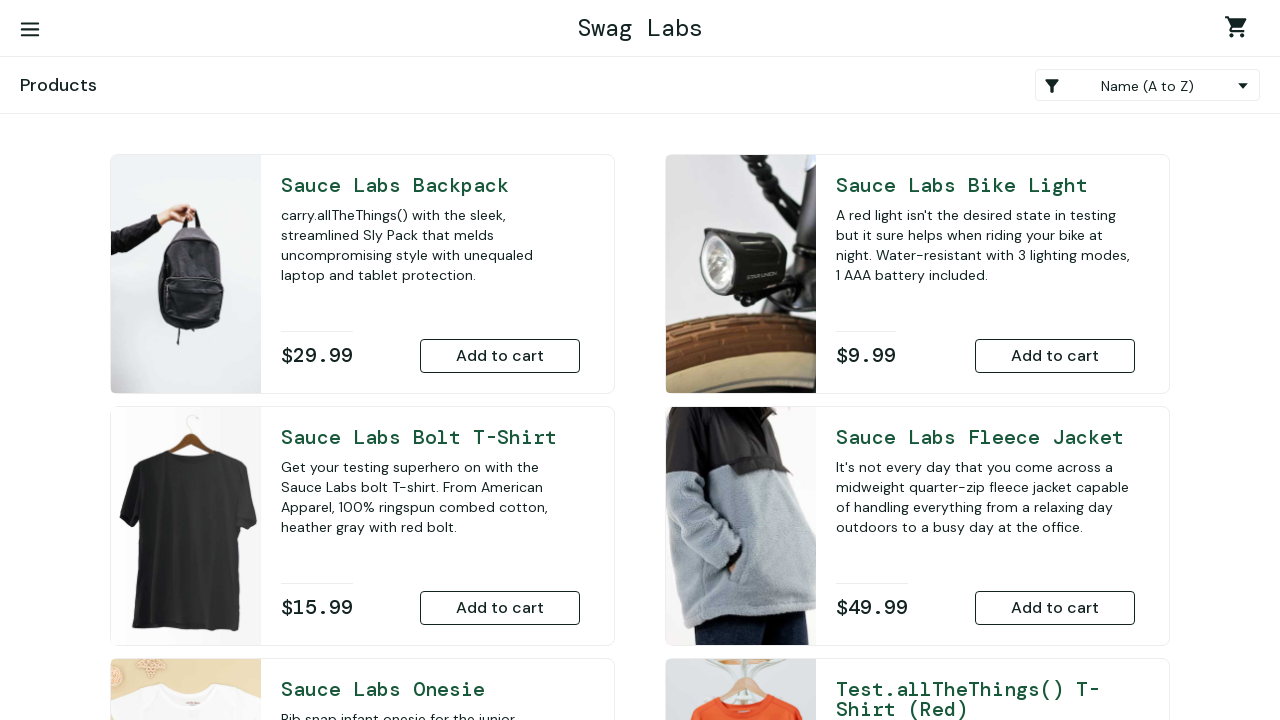

Login completed and navigated to inventory page
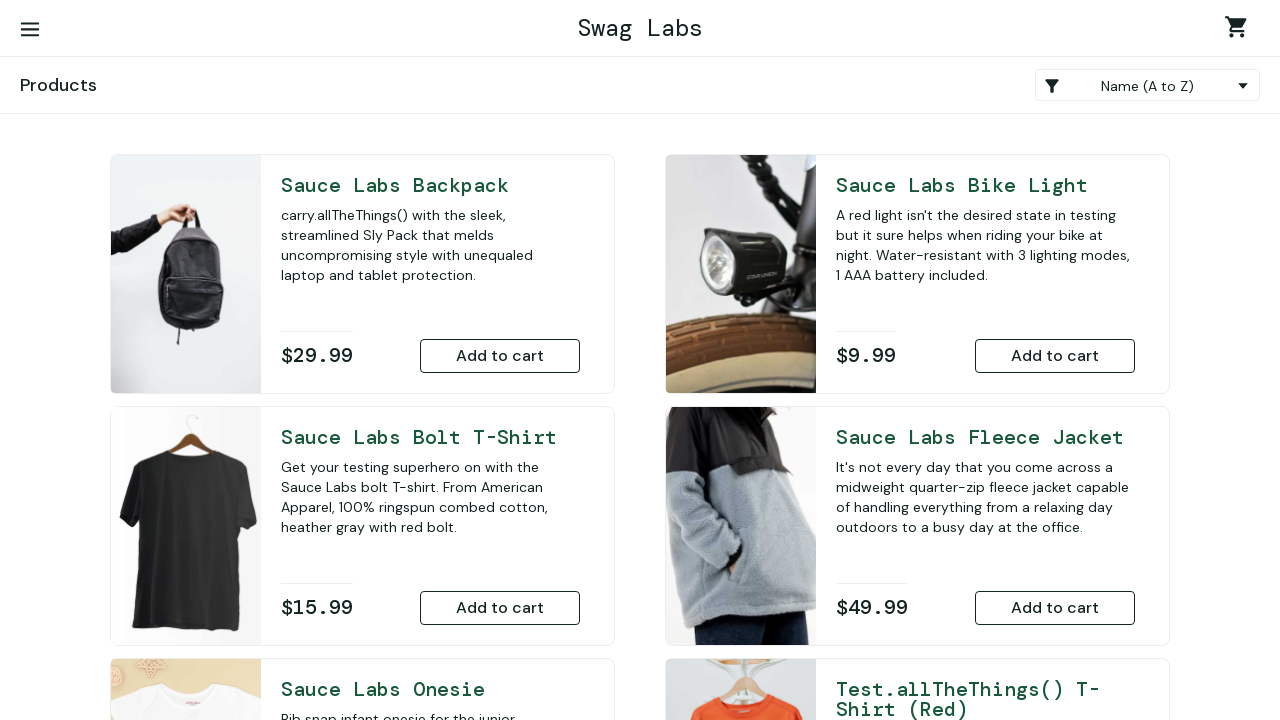

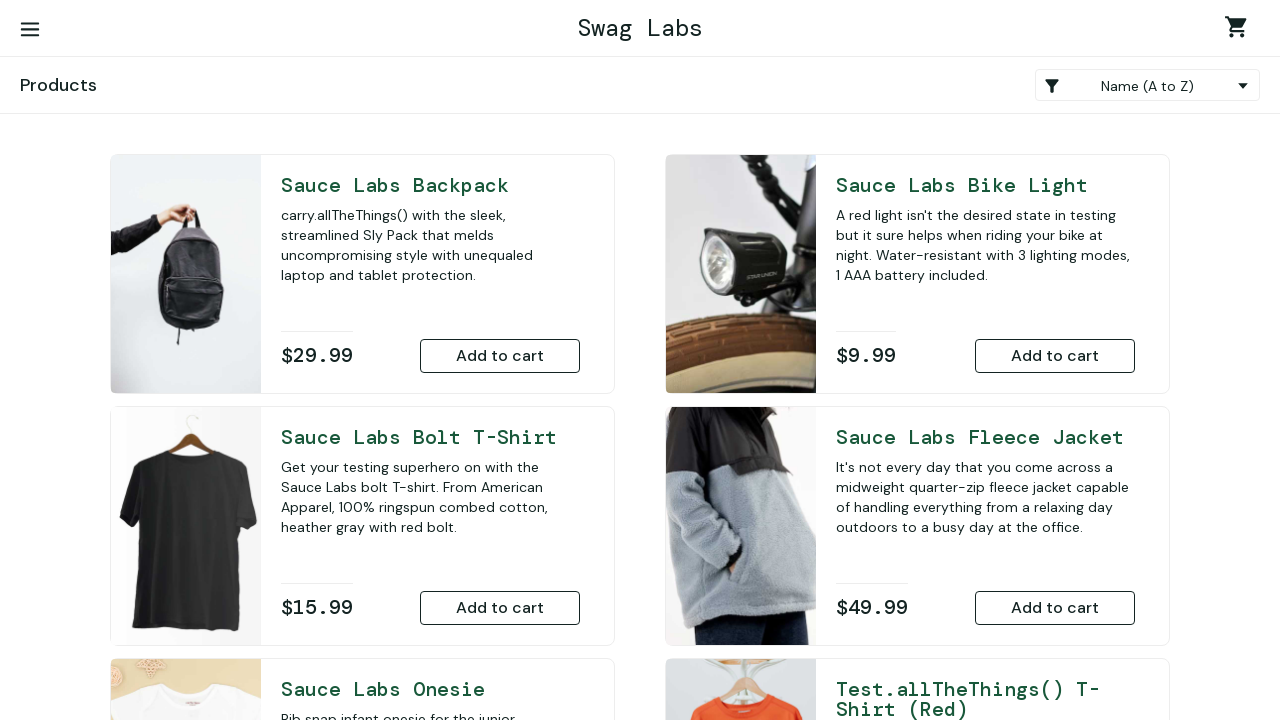